Tests that the password generator produces consistent results when given the same master password and site name inputs

Starting URL: http://angel.net/~nic/passwd.current.html

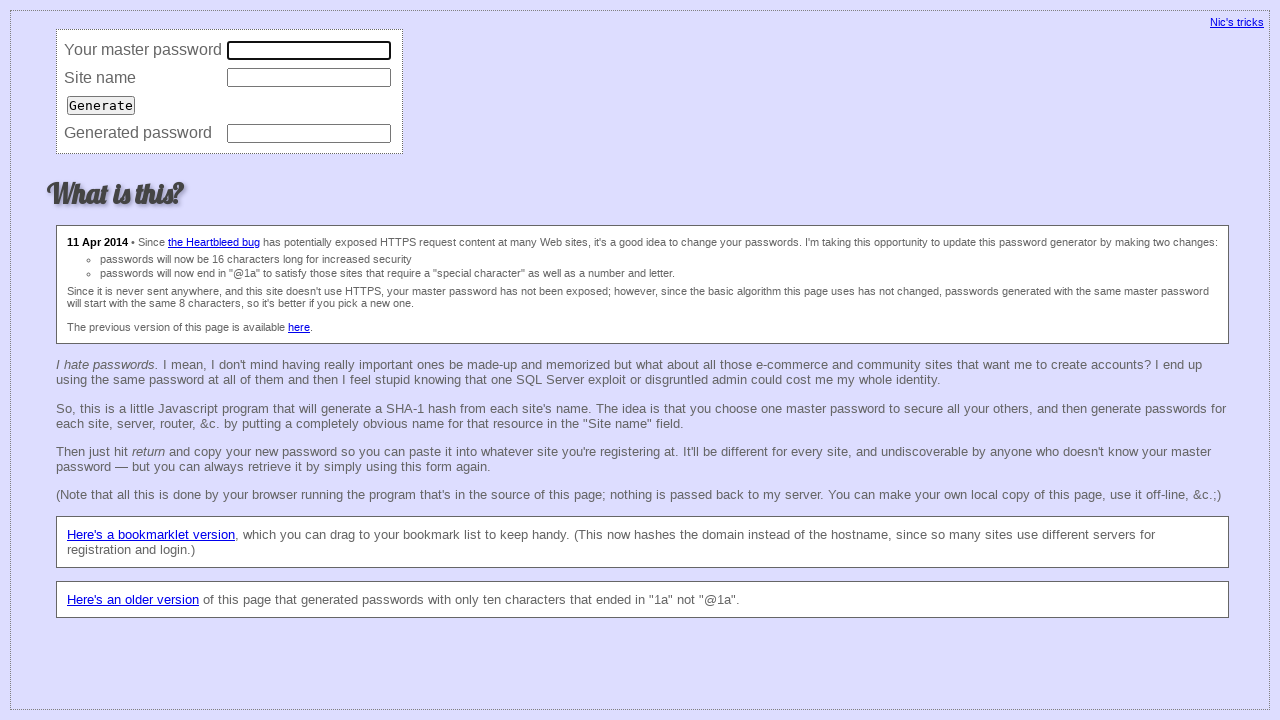

Filled master password field with 'fddf5445' on input[name='master']
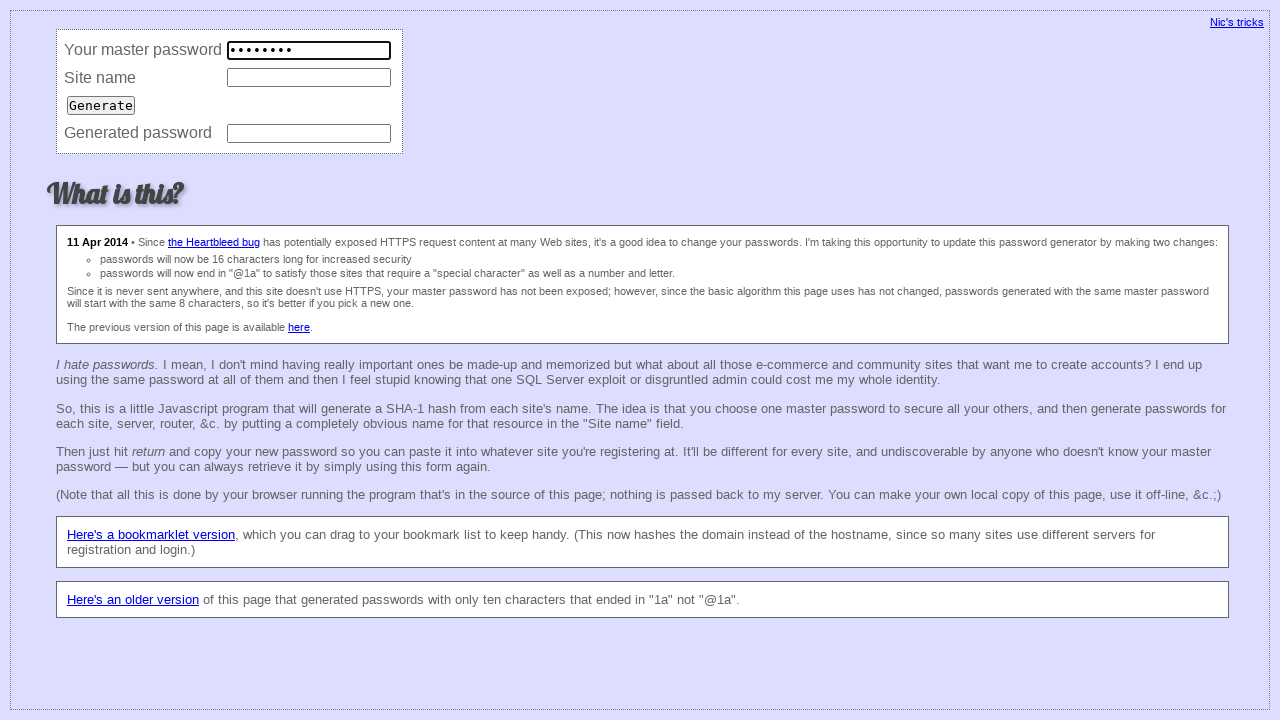

Filled site name field with 'dfvdfv545' on input[name='site']
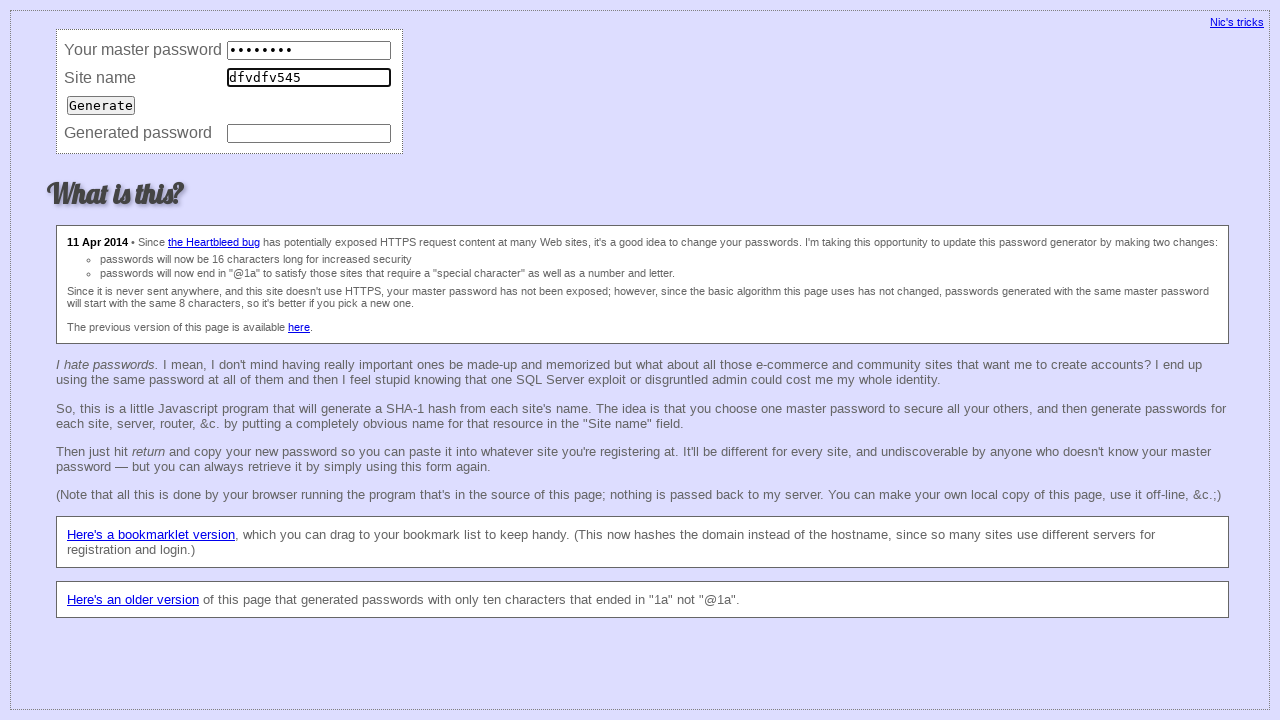

Clicked generate button to produce first password at (101, 105) on xpath=//html/body/form/table/tbody/tr[3]/td/input
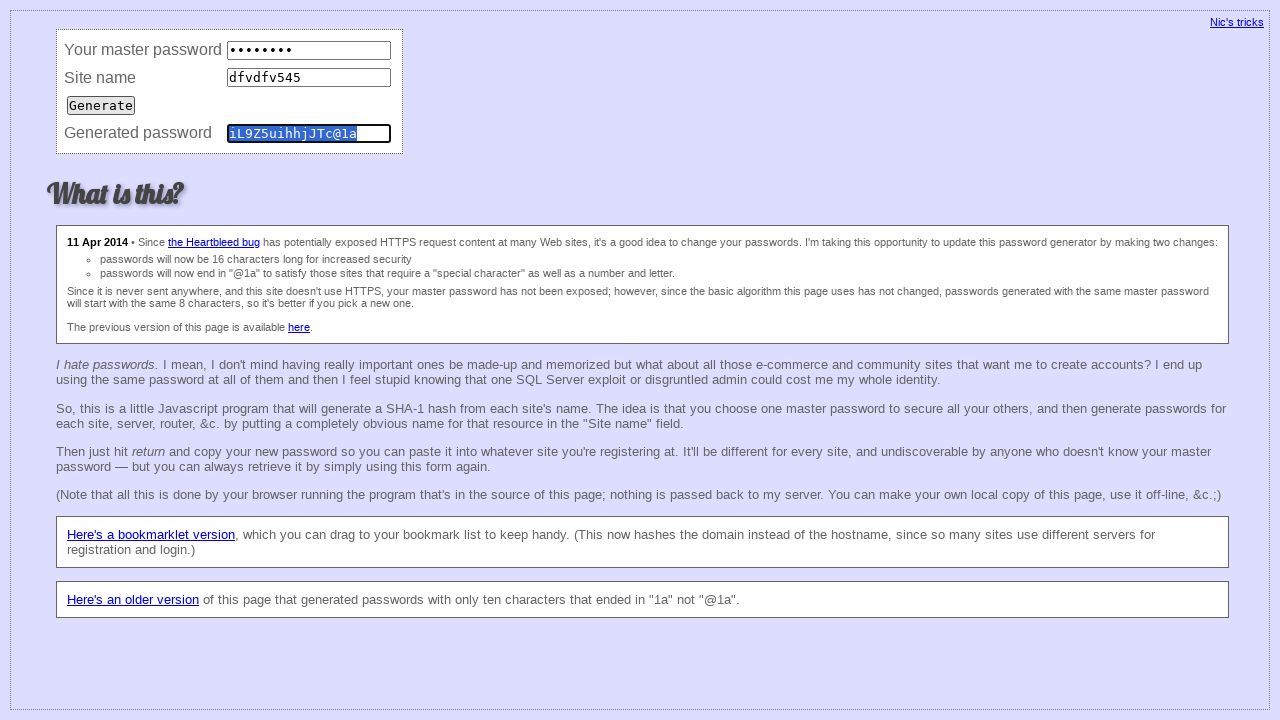

Retrieved first generated password: iL9Z5uihhjJTc@1a
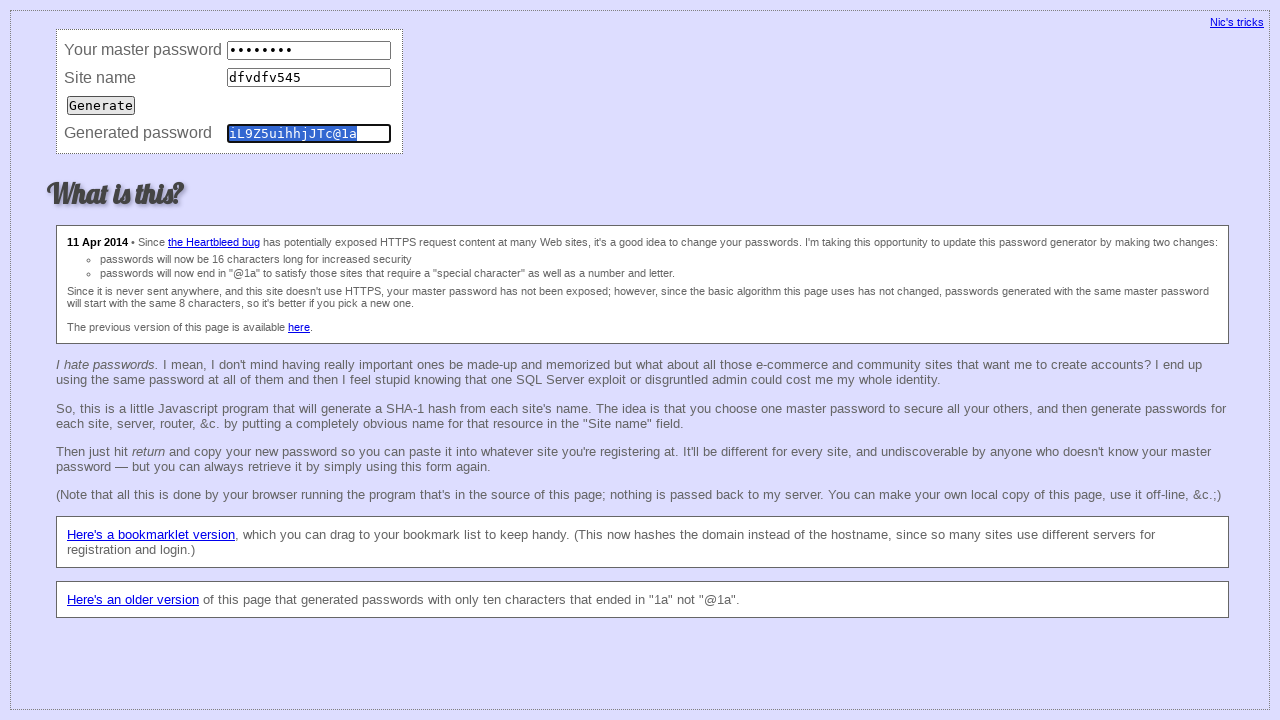

Navigated to password generator page again
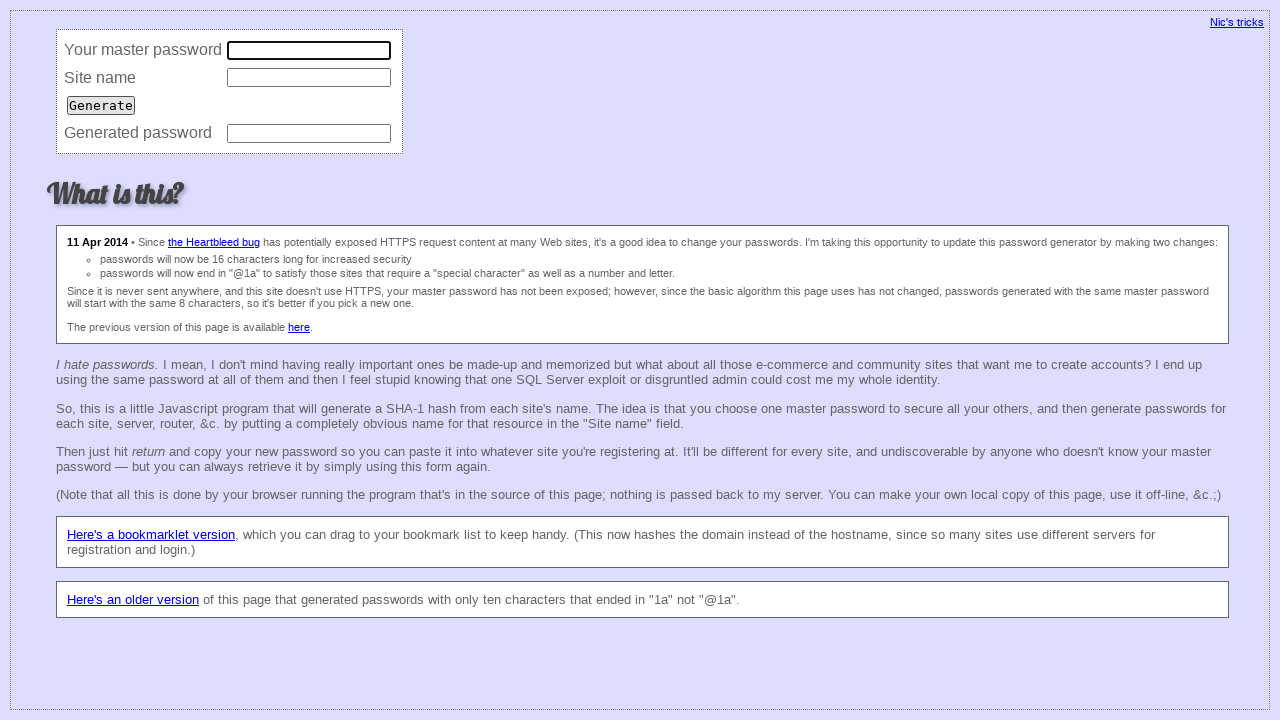

Filled master password field again with 'fddf5445' on input[name='master']
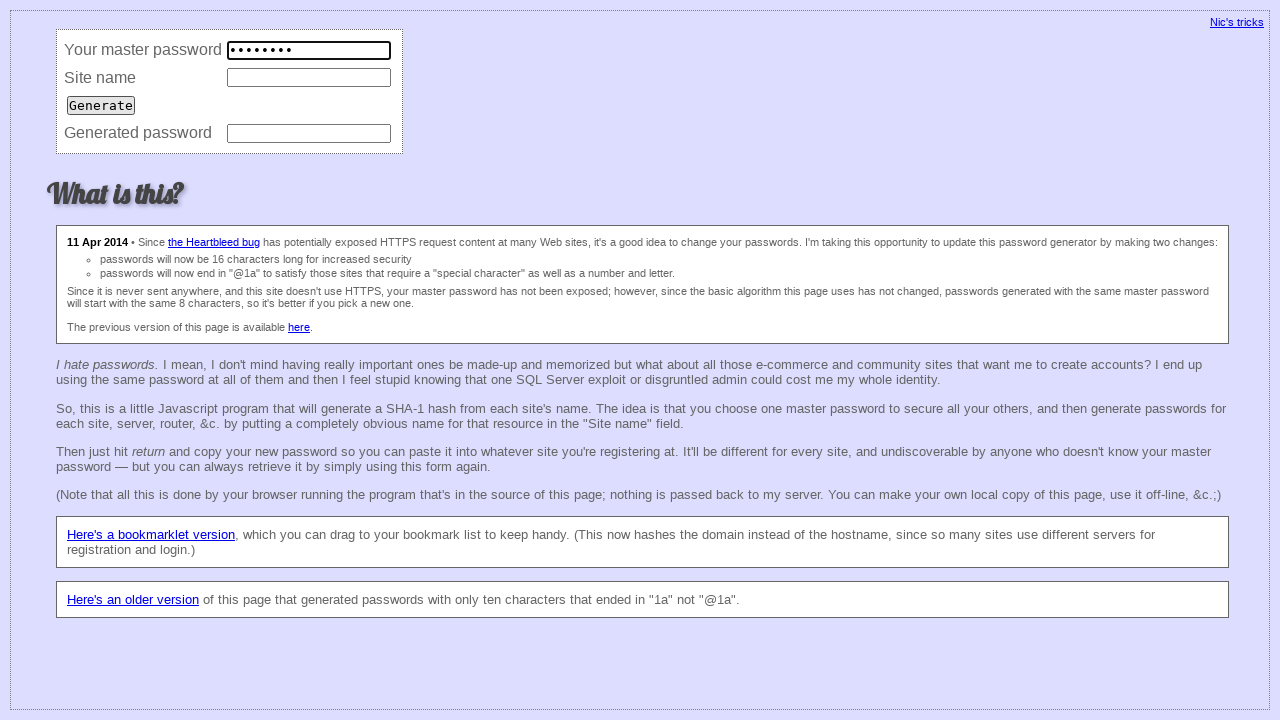

Filled site name field again with 'dfvdfv545' on input[name='site']
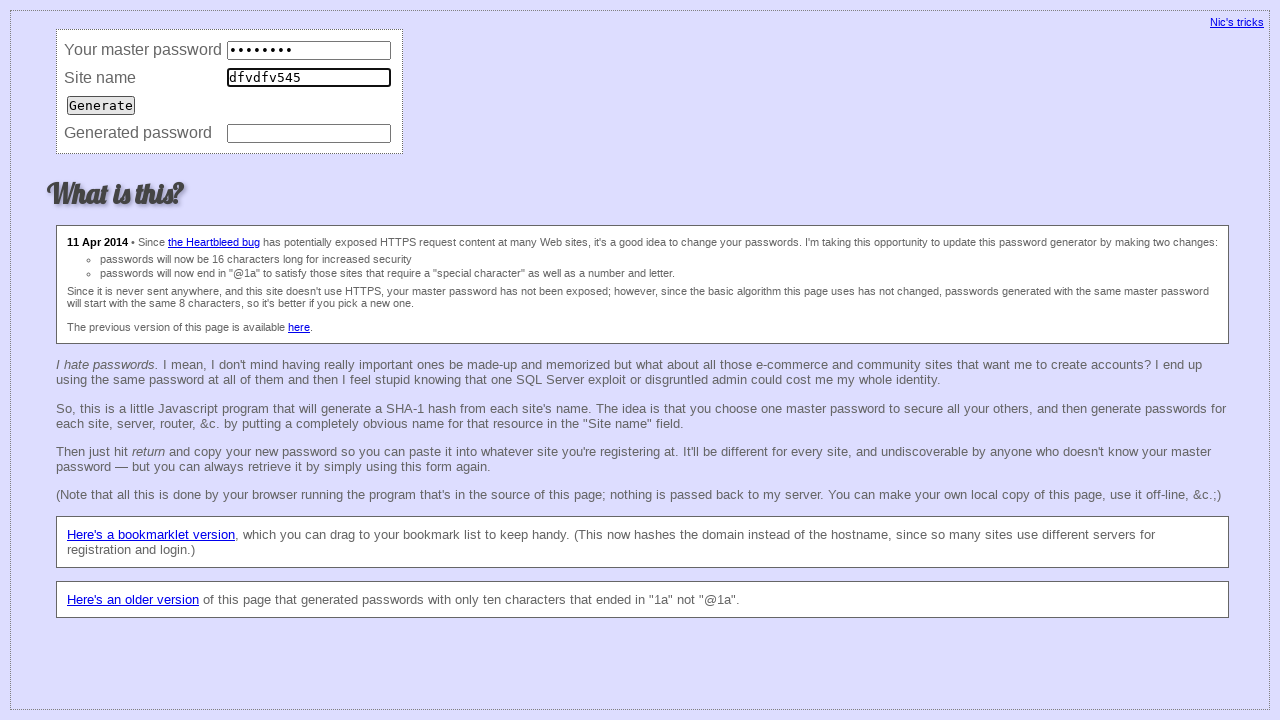

Clicked generate button to produce second password at (101, 105) on xpath=//html/body/form/table/tbody/tr[3]/td/input
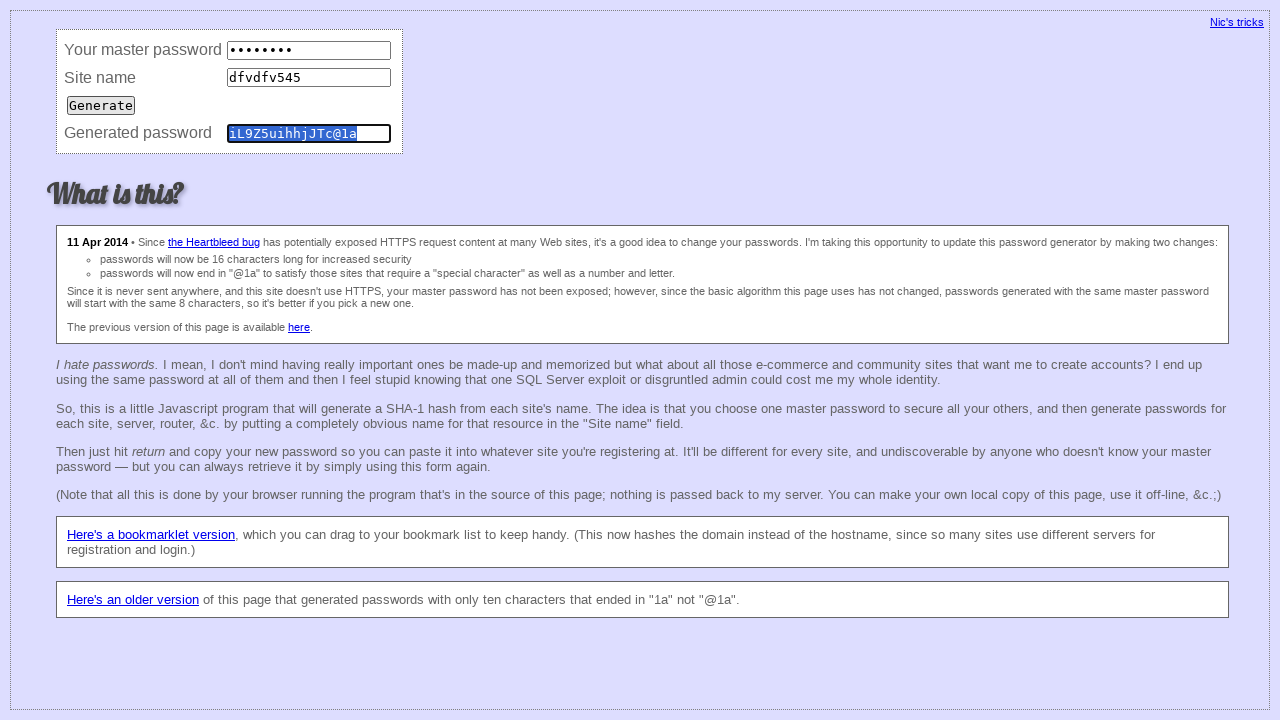

Retrieved second generated password: iL9Z5uihhjJTc@1a
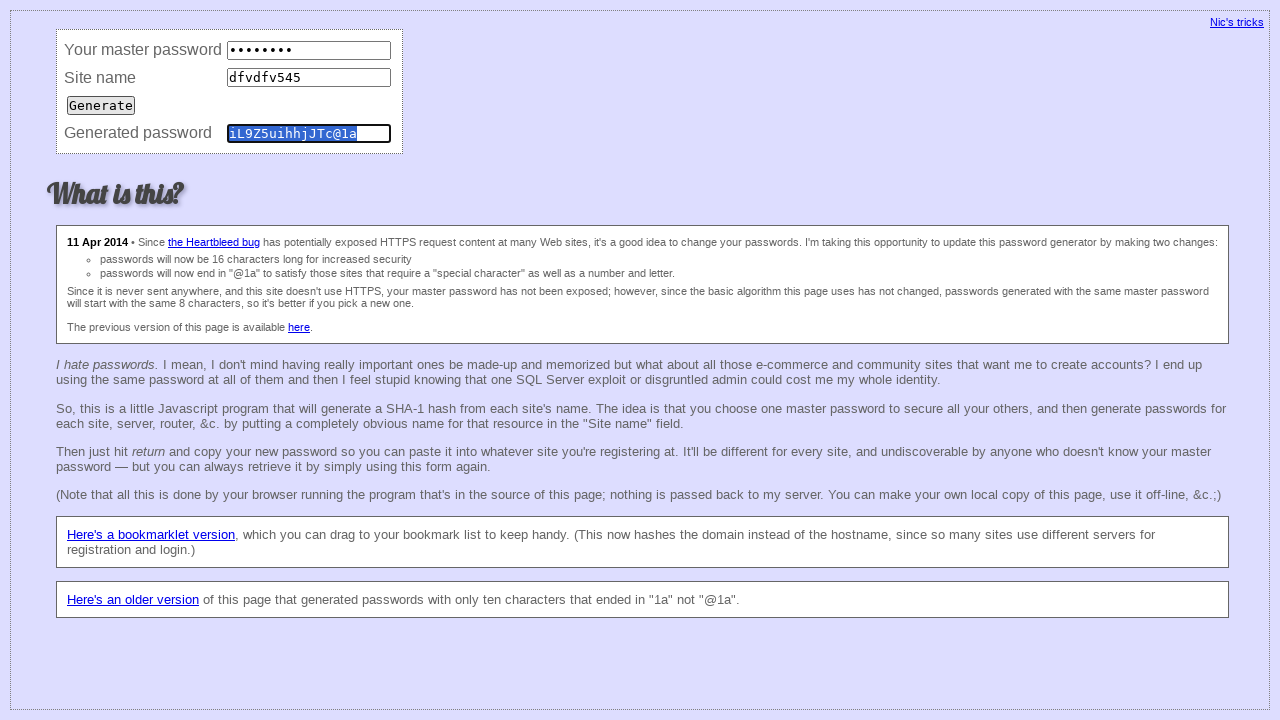

Verified that both generated passwords match - test passed
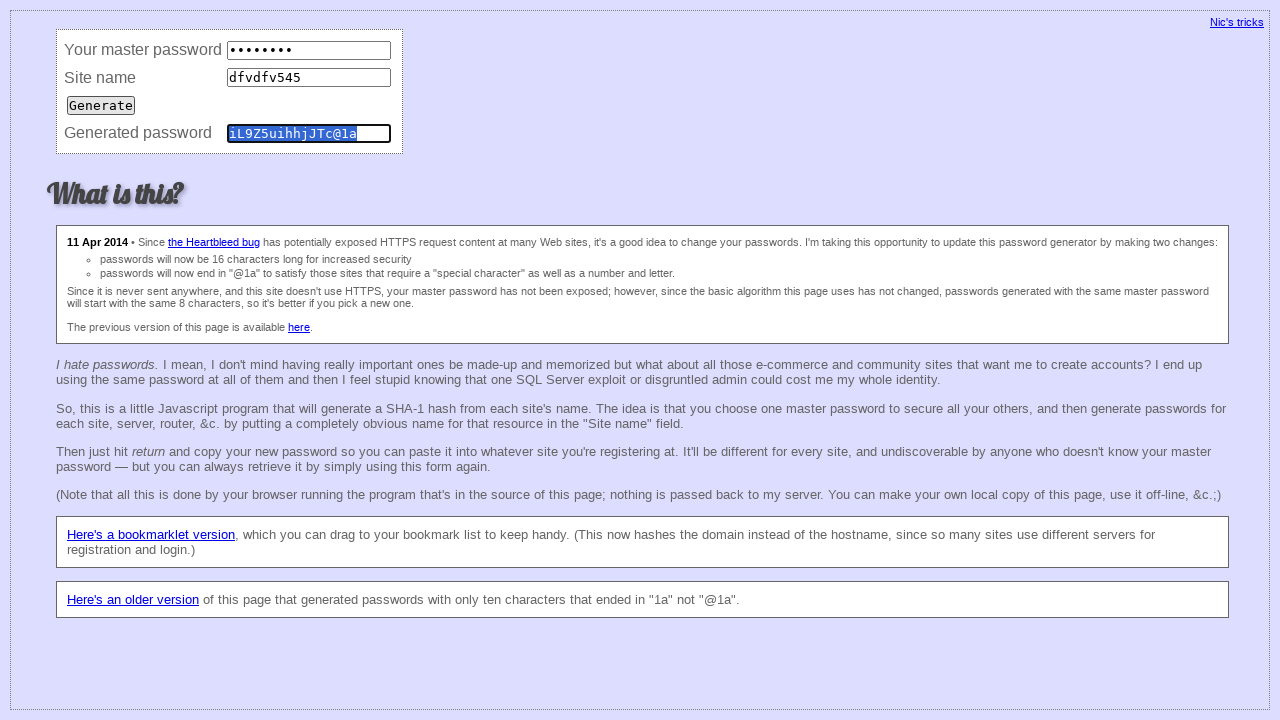

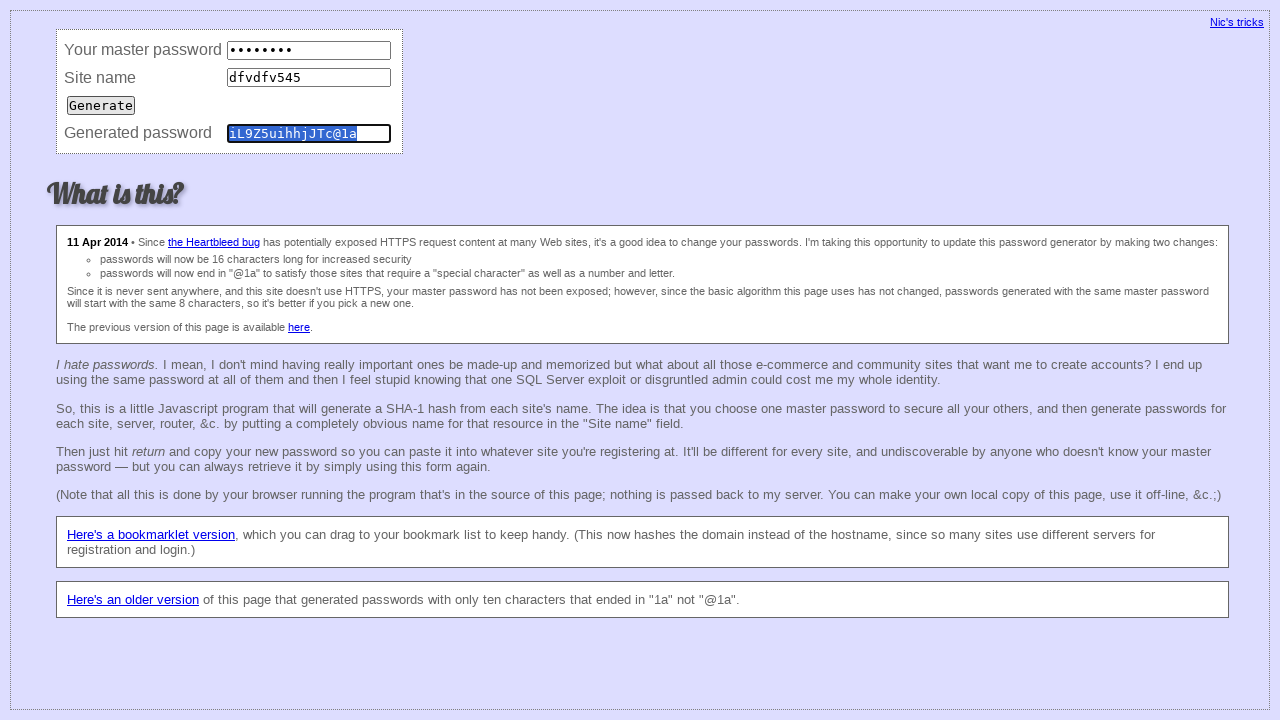